Tests frame locator by accessing an iframe element on the page

Starting URL: https://rahulshettyacademy.com/AutomationPractice/

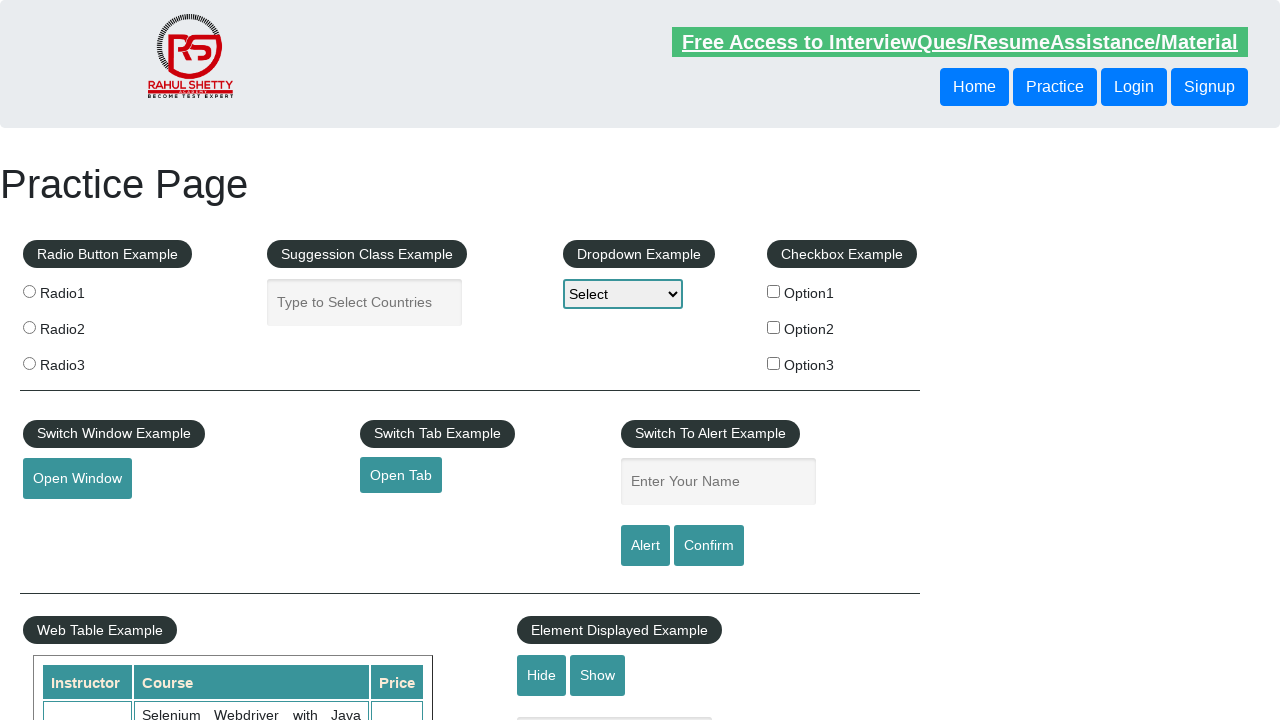

Located iframe with ID 'courses-iframe'
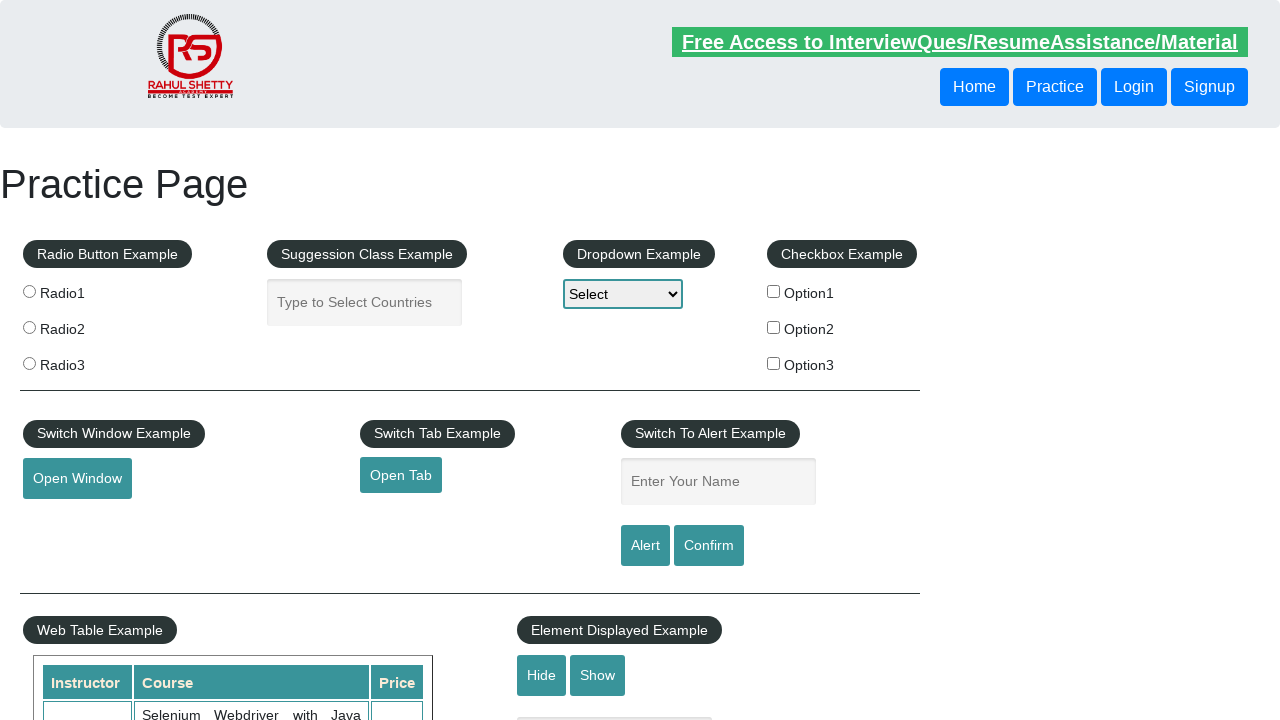

Verified iframe body element is accessible
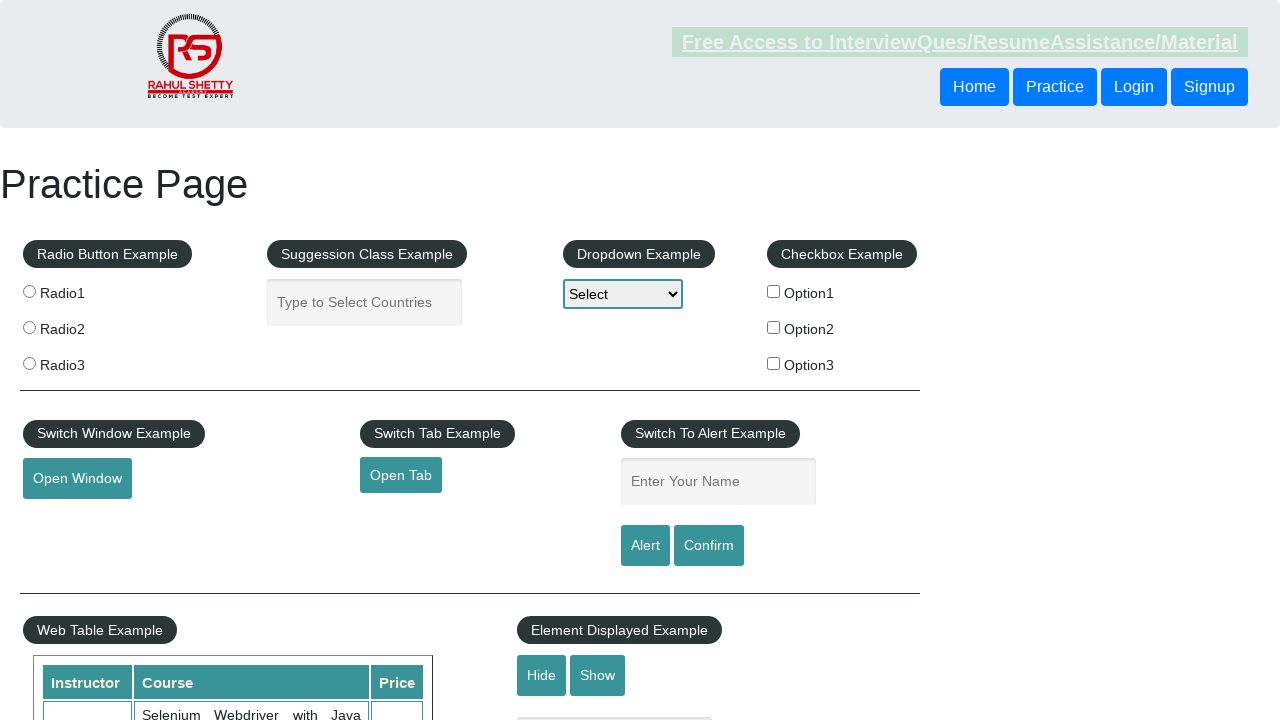

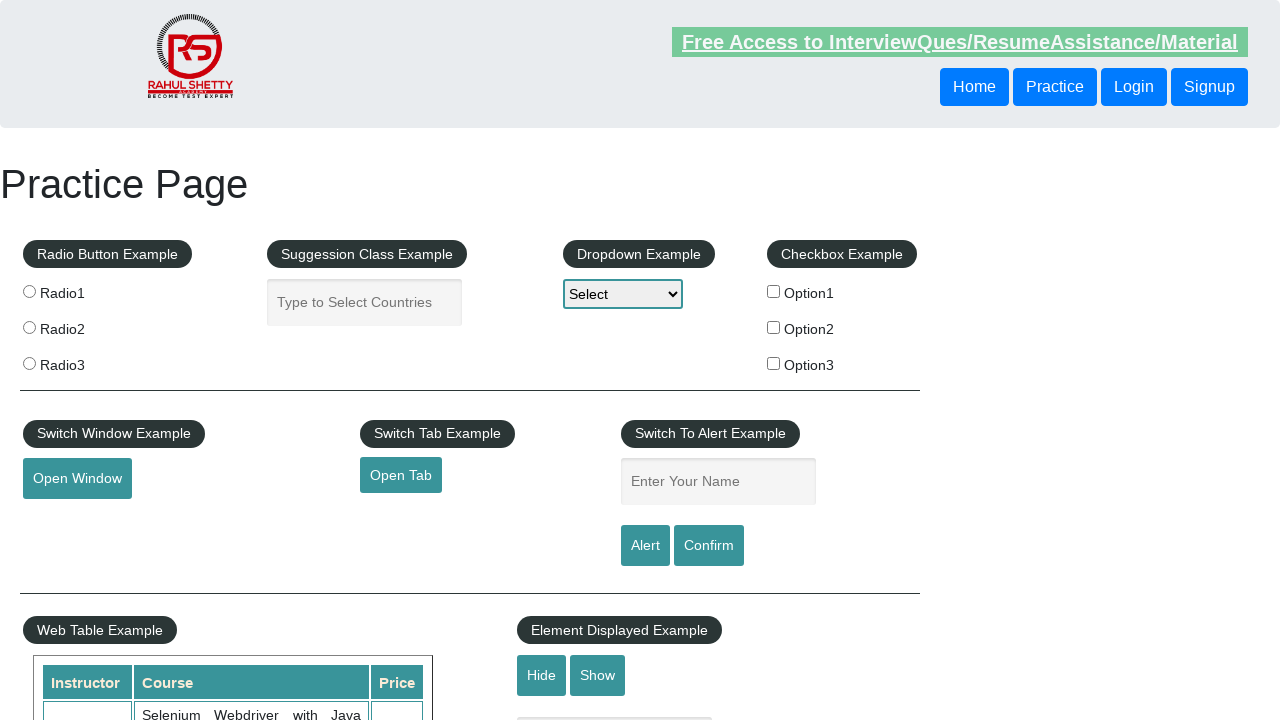